Tests multi-select dropdown functionality by selecting and deselecting multiple options using different methods (by index, visible text, and value)

Starting URL: https://syntaxprojects.com/basic-select-dropdown-demo.php

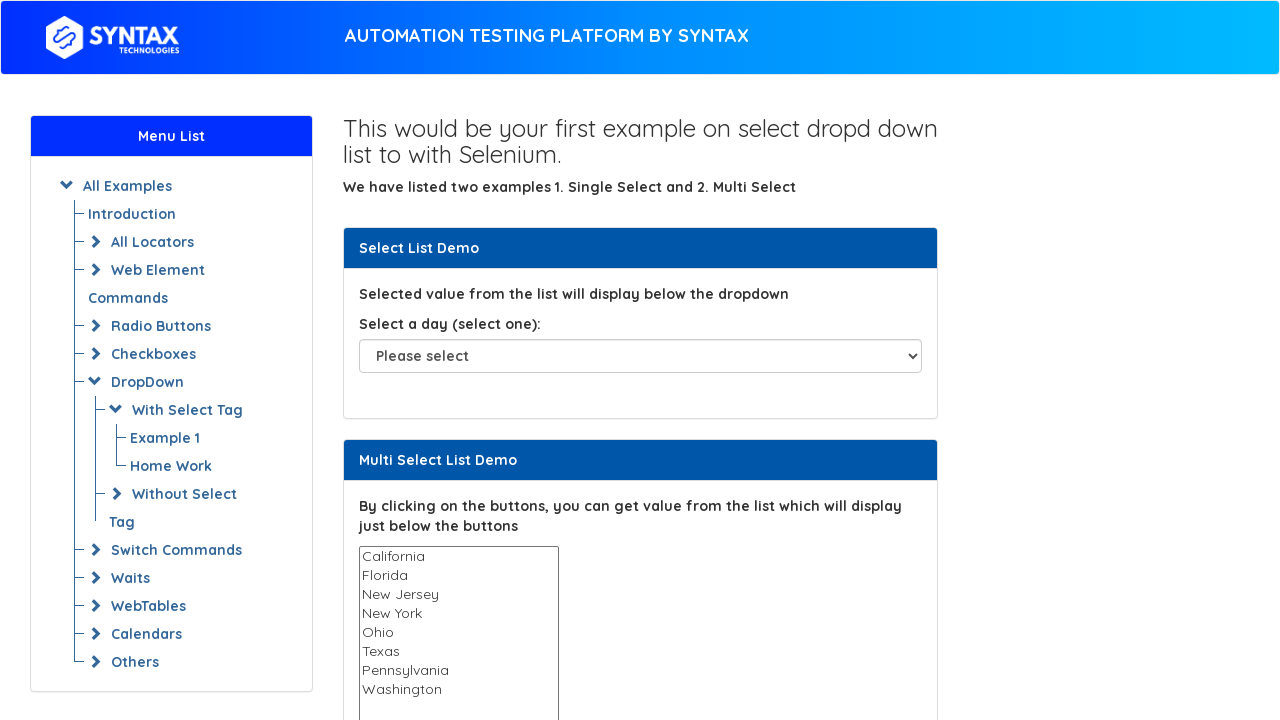

Located the multi-select dropdown element
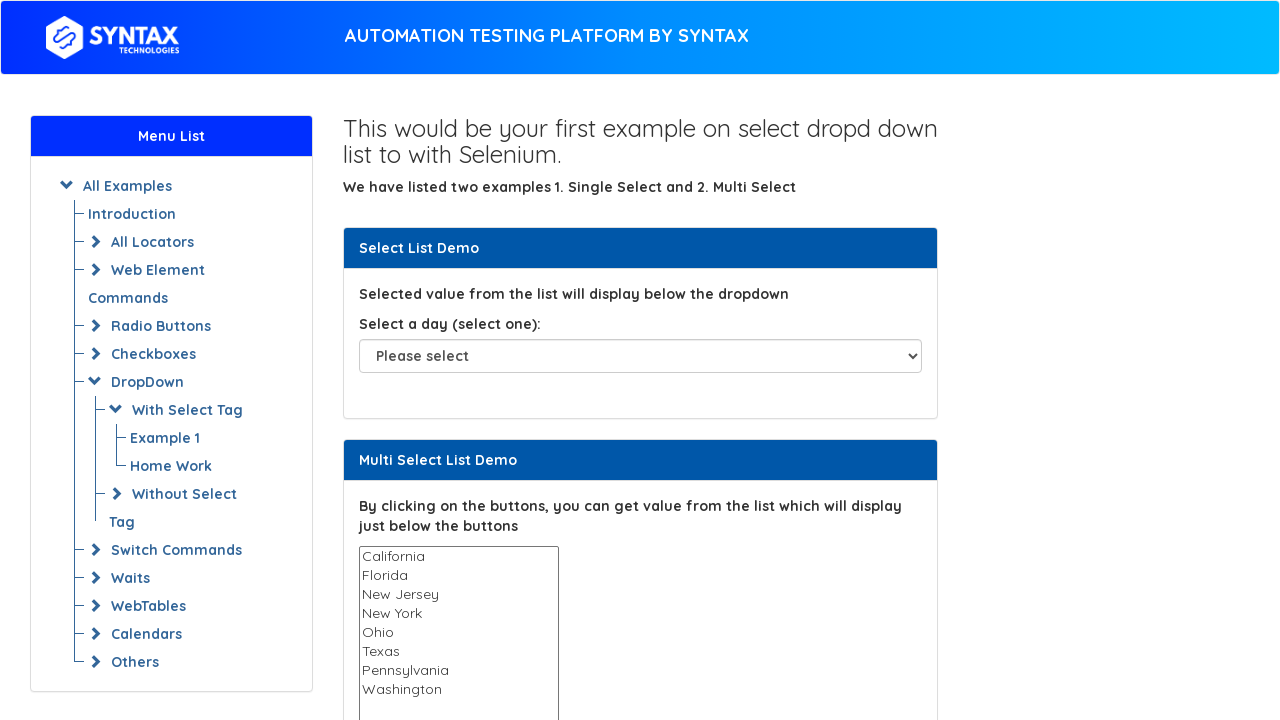

Selected option by index 2 (3rd option) in multi-select dropdown on select#multi-select
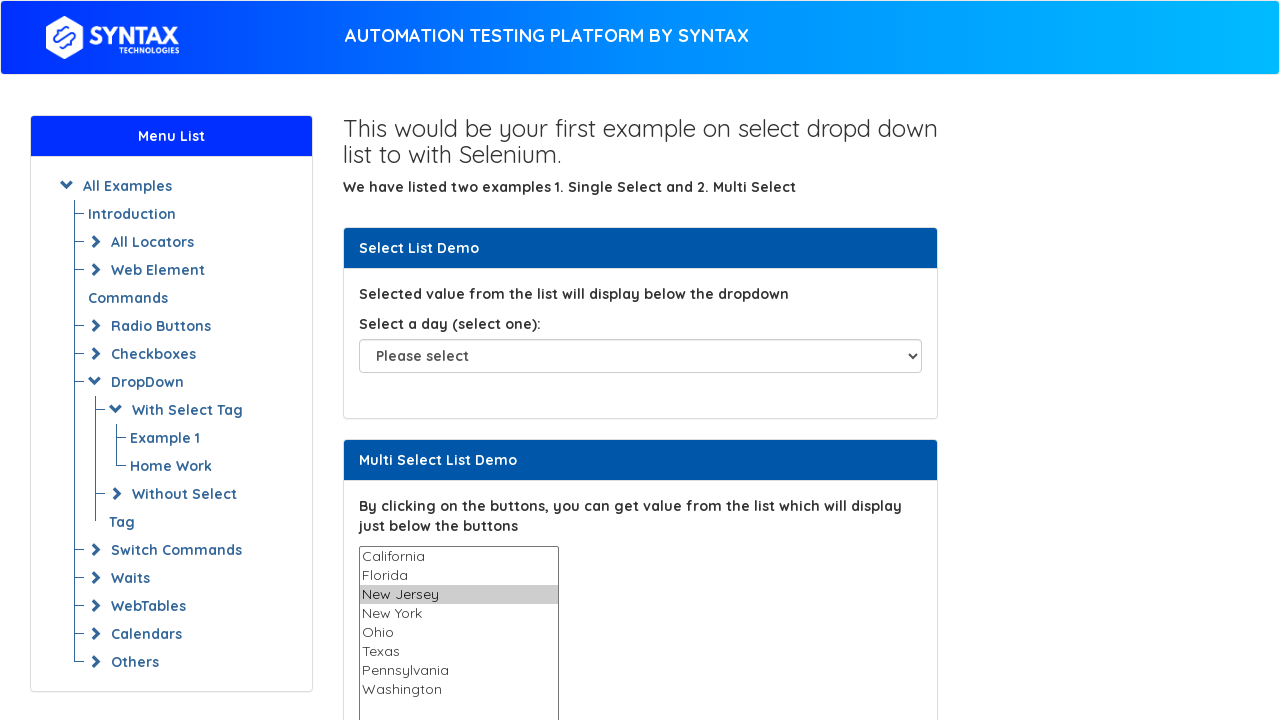

Selected 'Texas' option by visible text in multi-select dropdown on select#multi-select
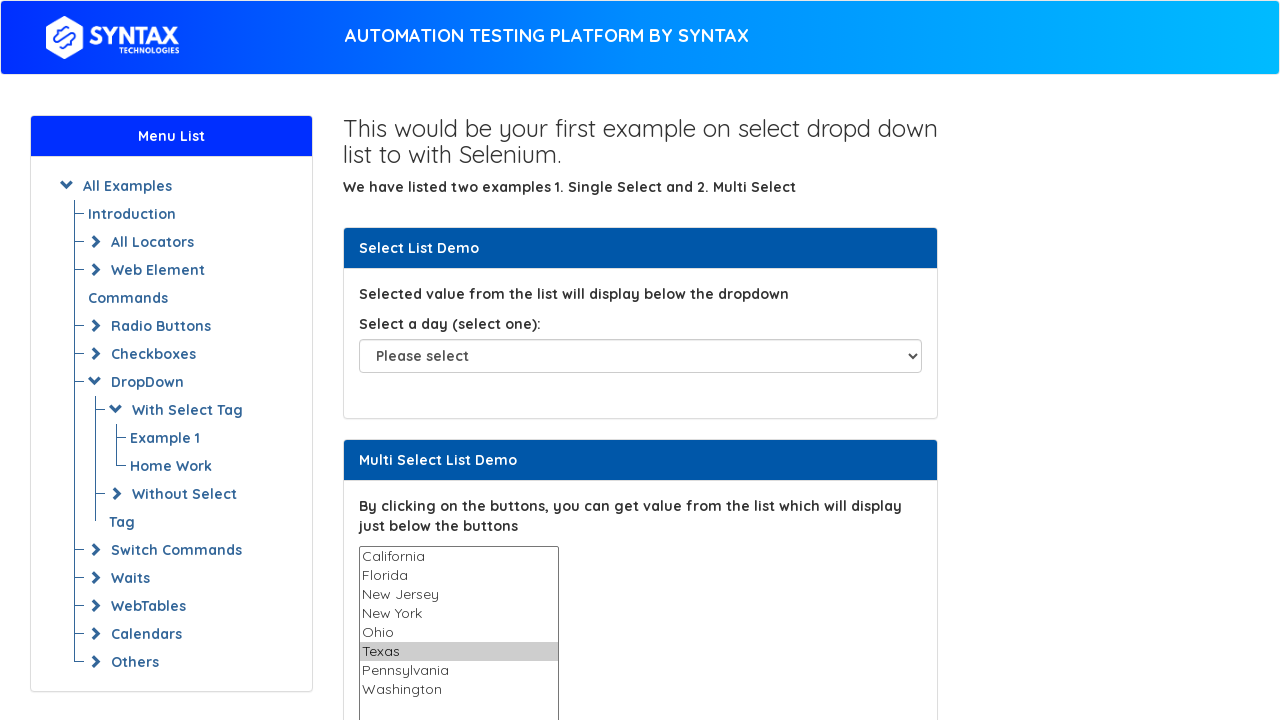

Selected 'Ohio' option by value in multi-select dropdown on select#multi-select
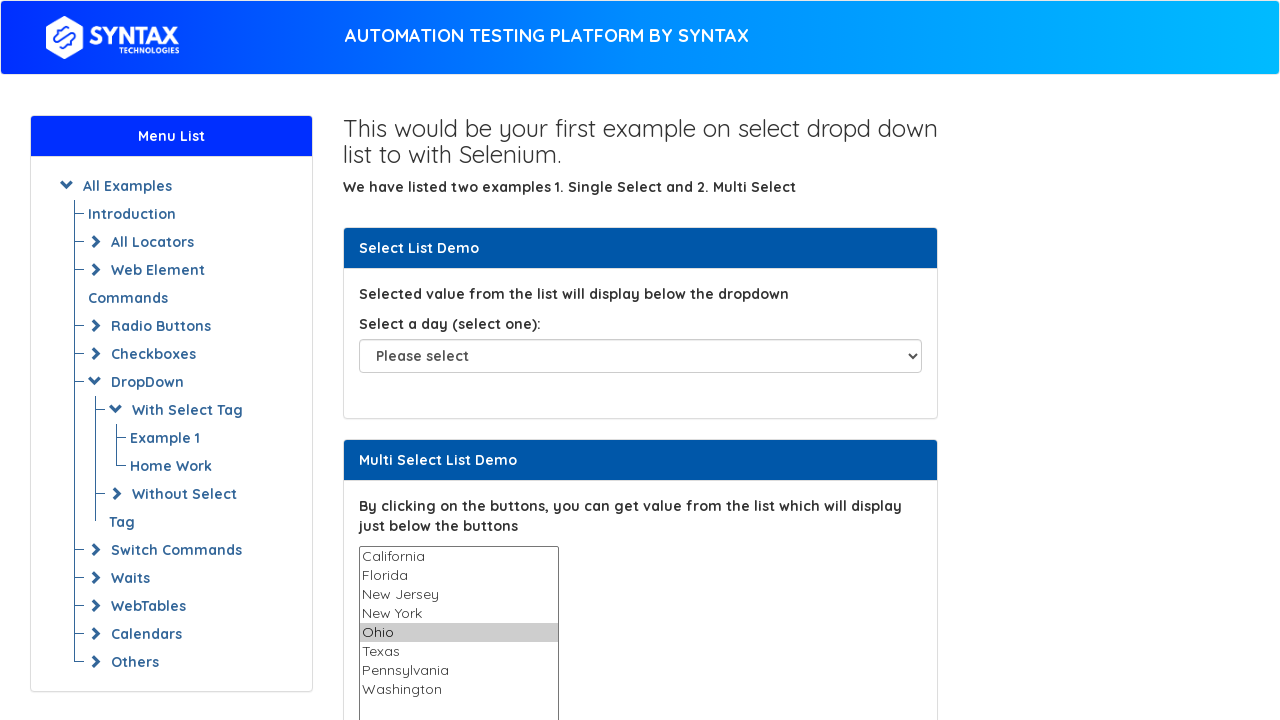

Evaluated currently selected options excluding index 2
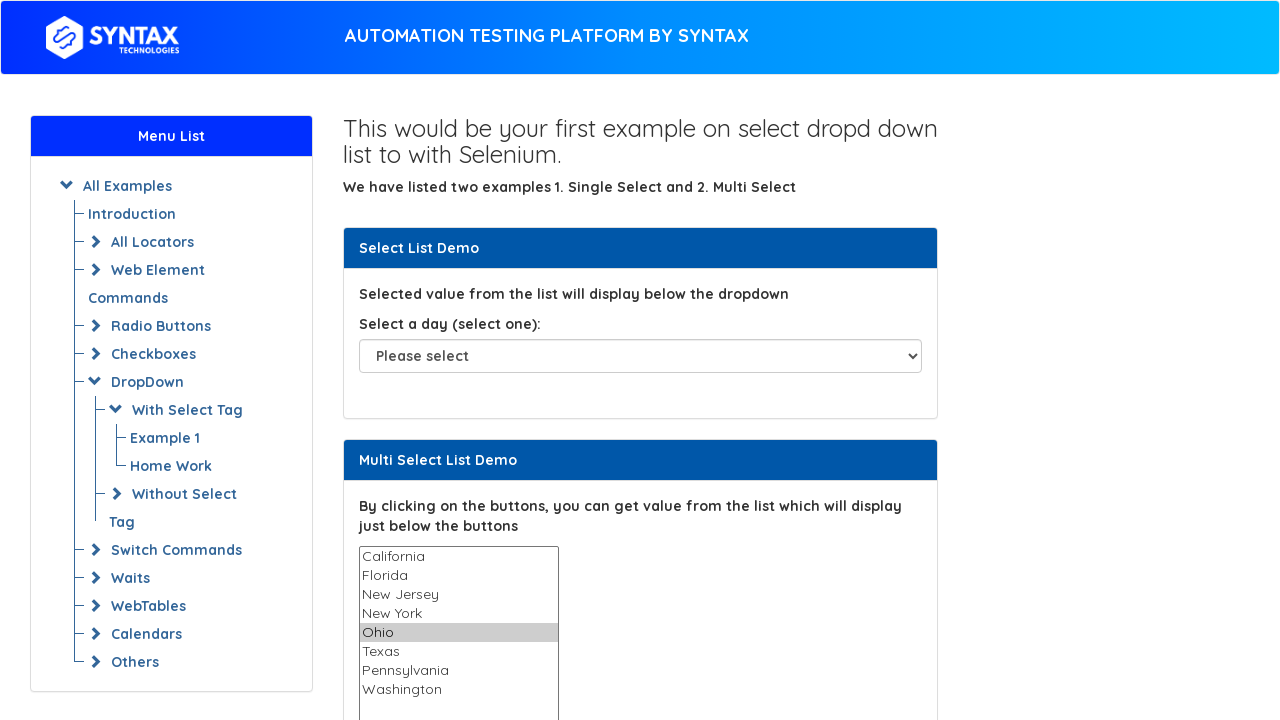

Deselected option at index 2 by reselecting without it on select#multi-select
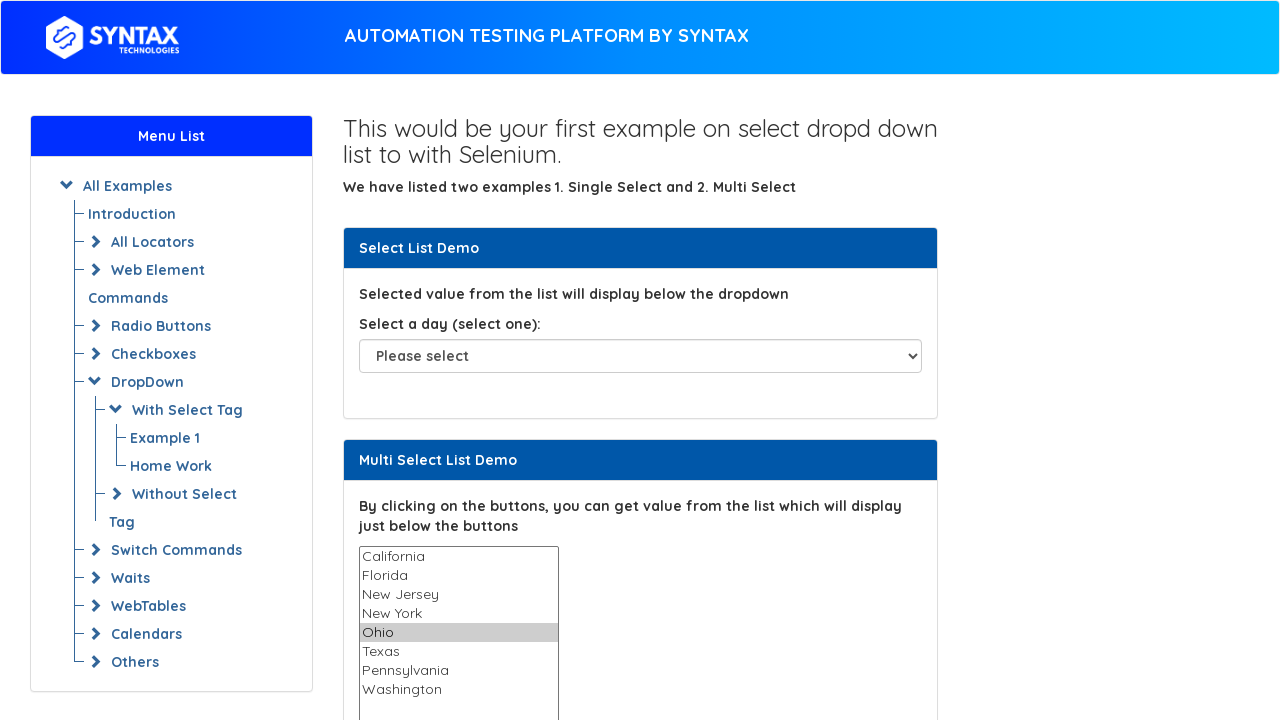

Evaluated currently selected options excluding 'Texas'
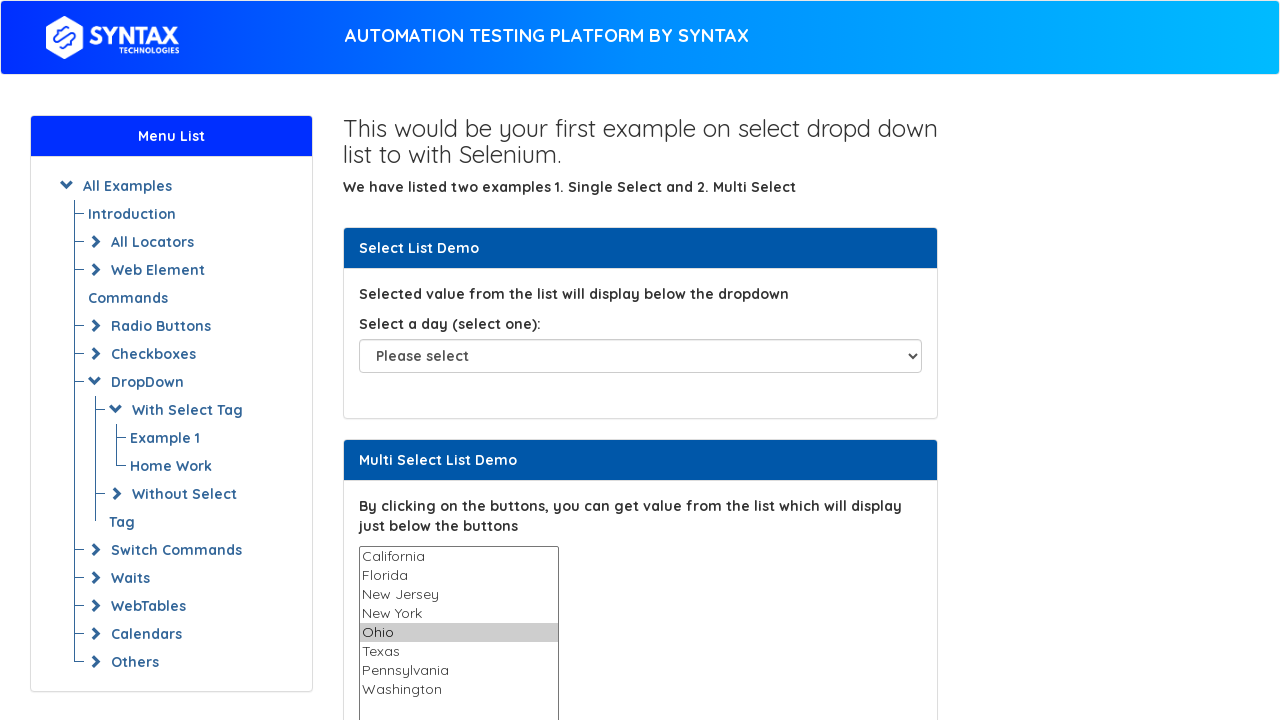

Deselected 'Texas' option by reselecting without it on select#multi-select
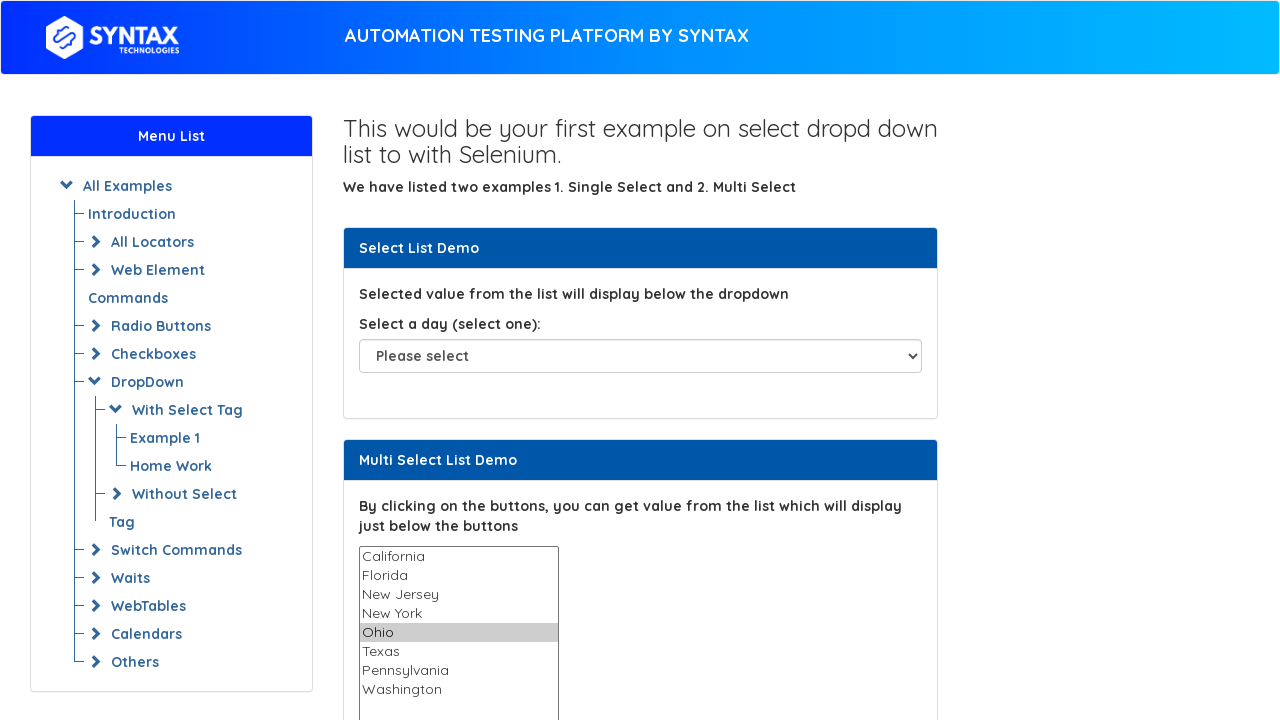

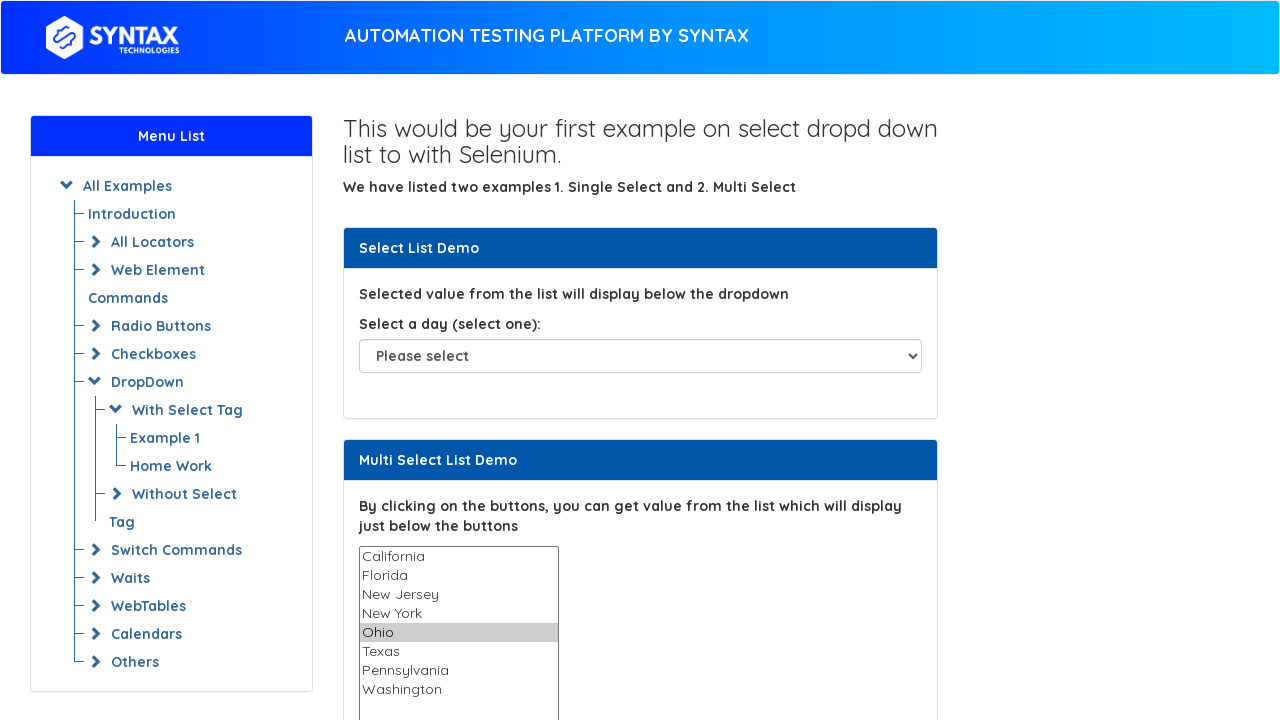